Tests the train search functionality on erail.in by unchecking the date filter, entering source station (Chennai - MAS) and destination station (Coimbatore - CBE), and verifying that the train list table loads with results.

Starting URL: https://erail.in/

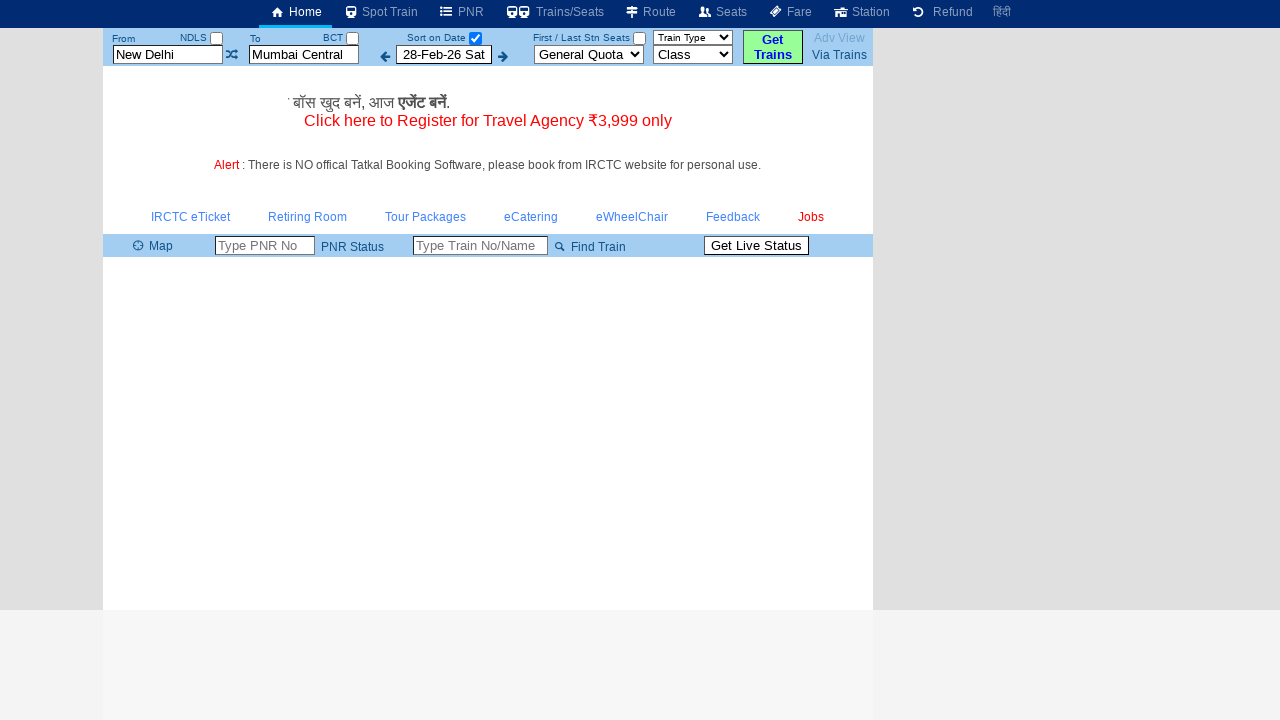

Unchecked the 'sort on date' checkbox to remove date filter at (475, 38) on #chkSelectDateOnly
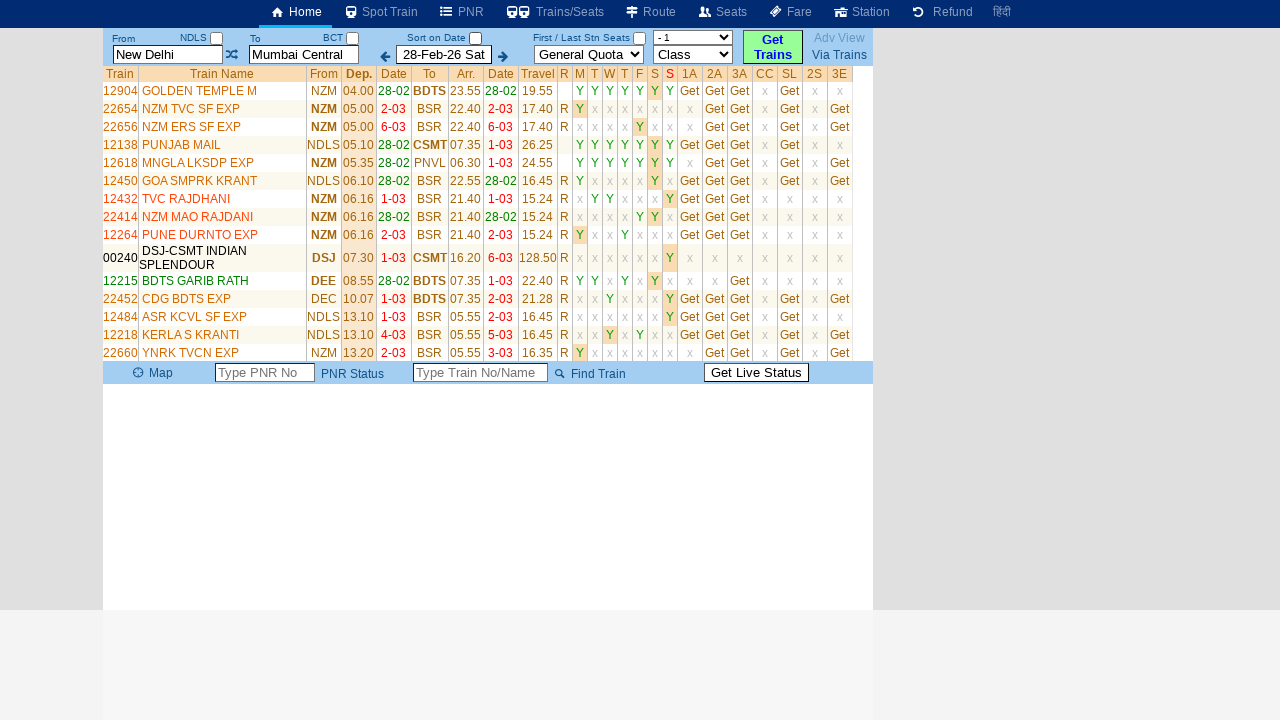

Cleared the source station field on #txtStationFrom
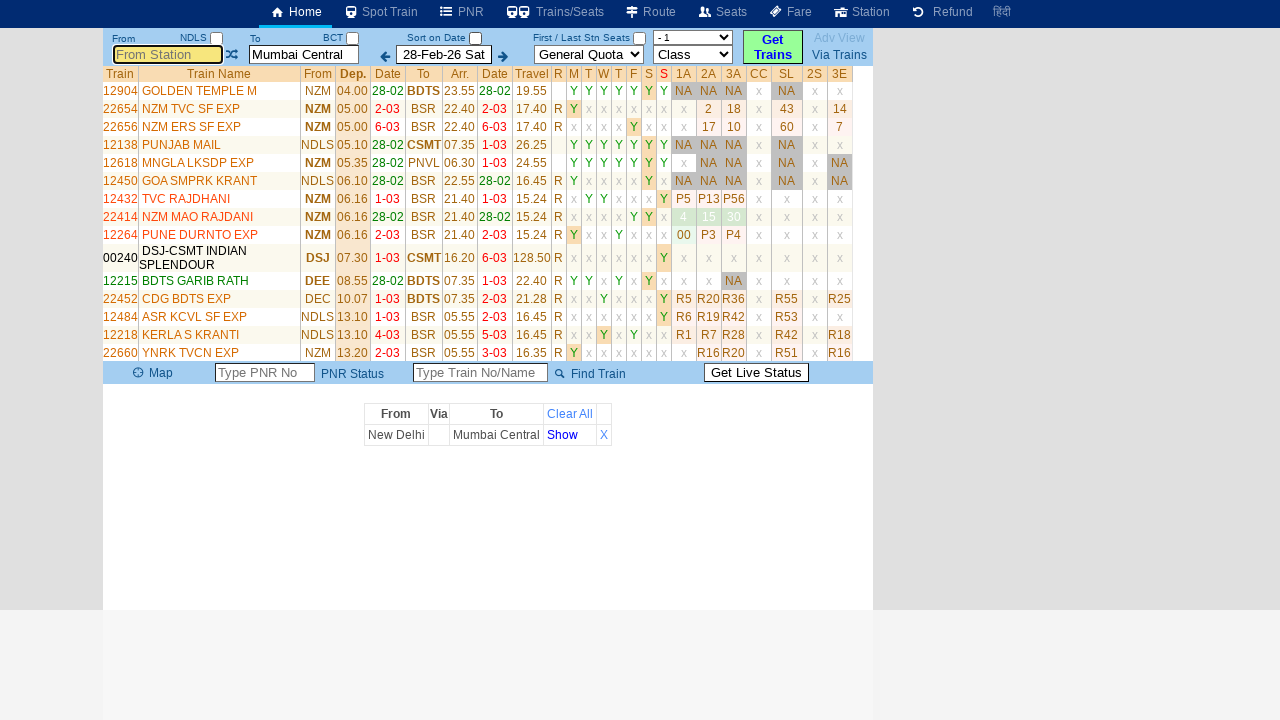

Entered 'Mas' (Chennai - MAS) as source station on #txtStationFrom
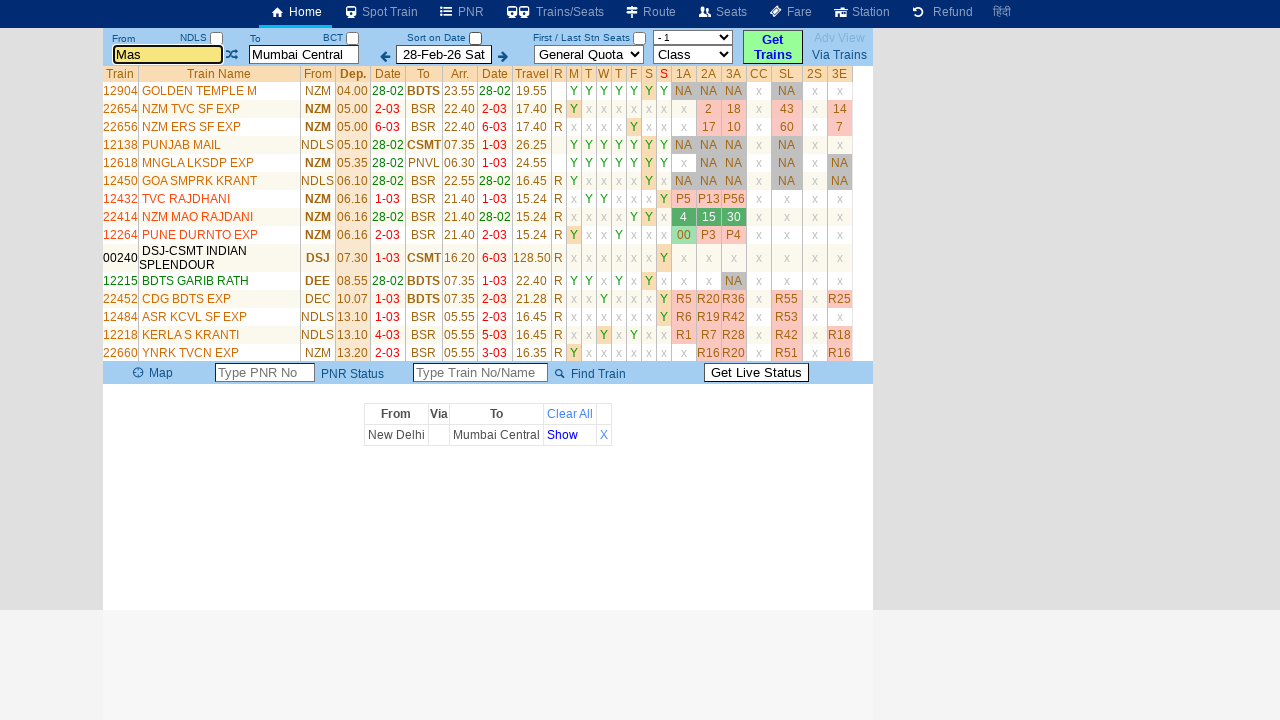

Pressed Enter to confirm source station selection on #txtStationFrom
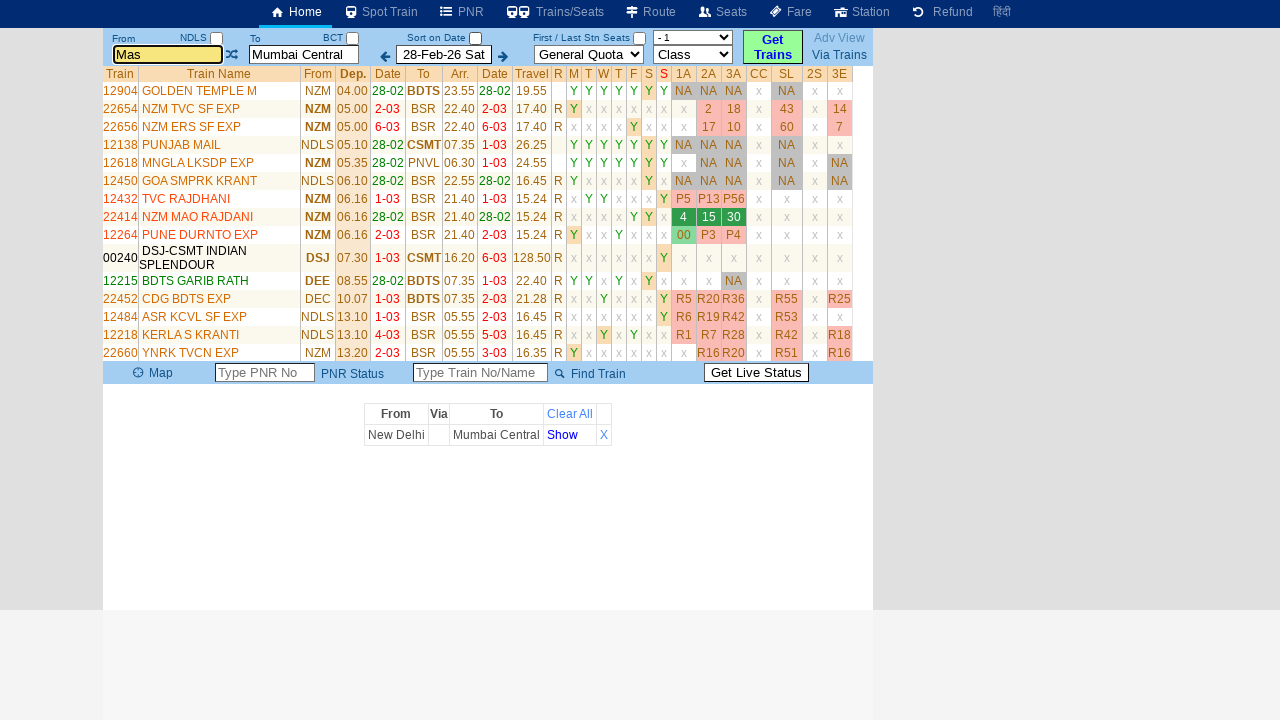

Cleared the destination station field on #txtStationTo
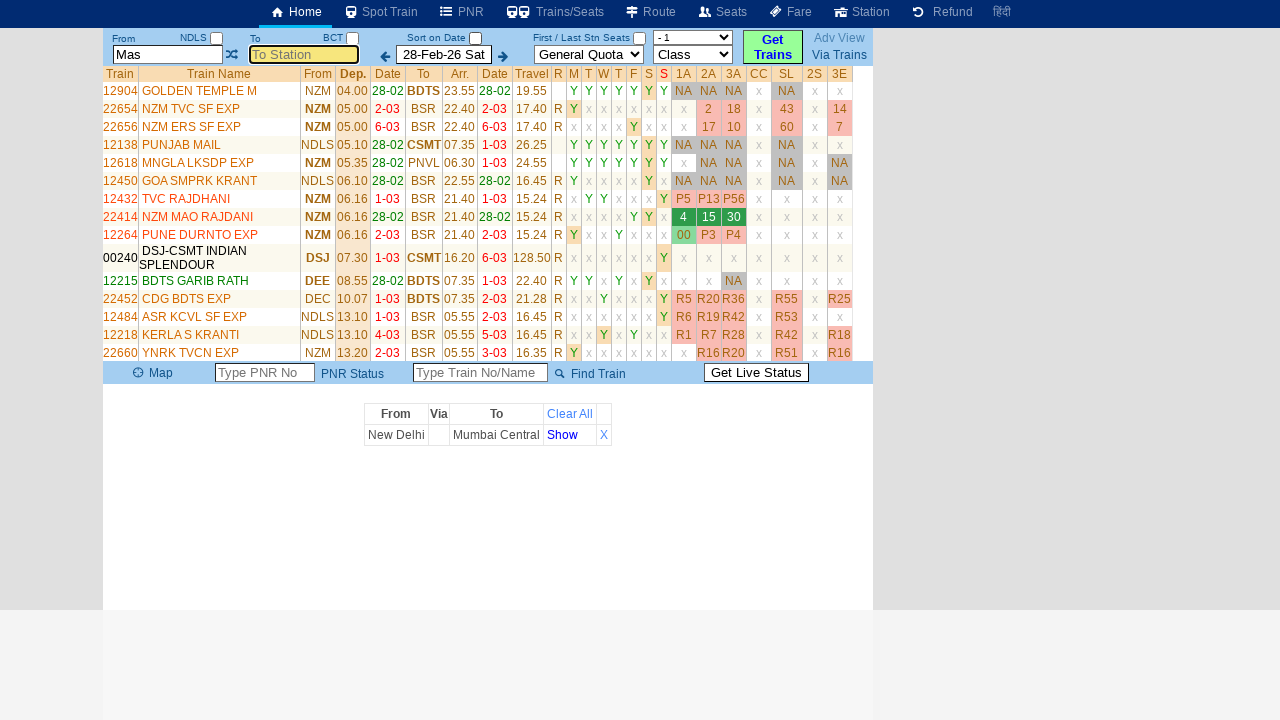

Entered 'CBE' (Coimbatore - CBE) as destination station on #txtStationTo
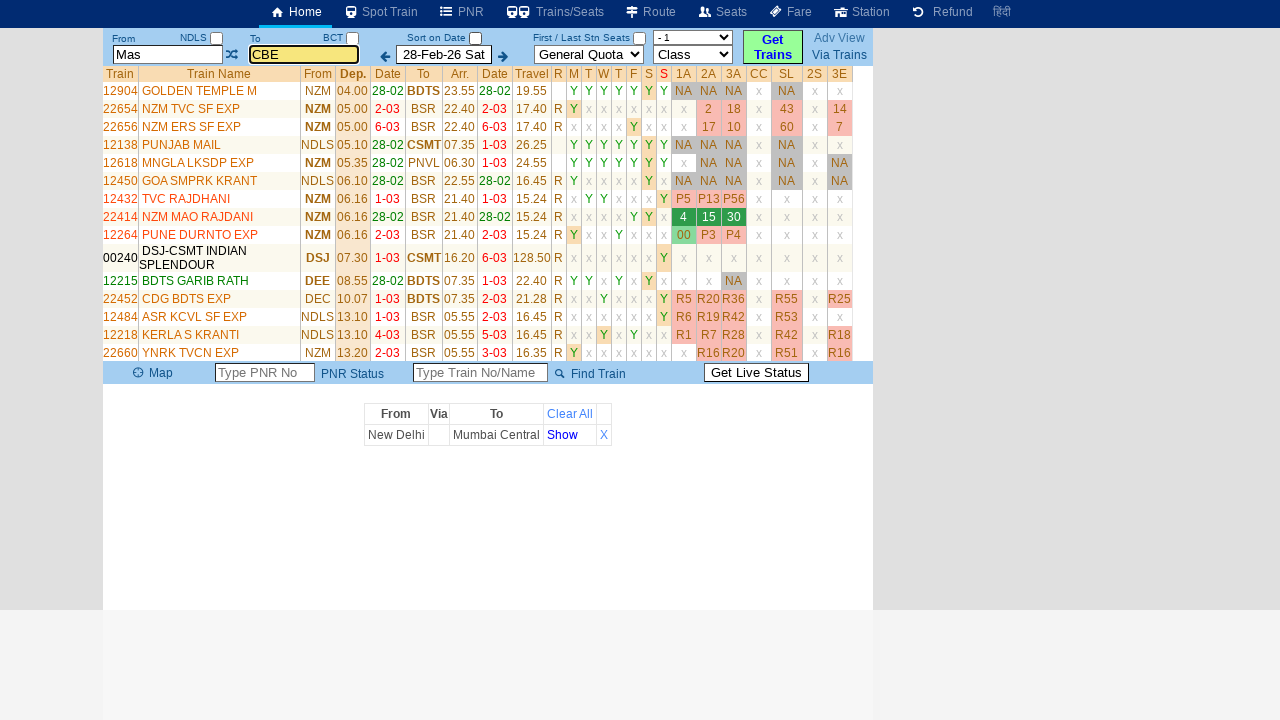

Pressed Enter to confirm destination station selection on #txtStationTo
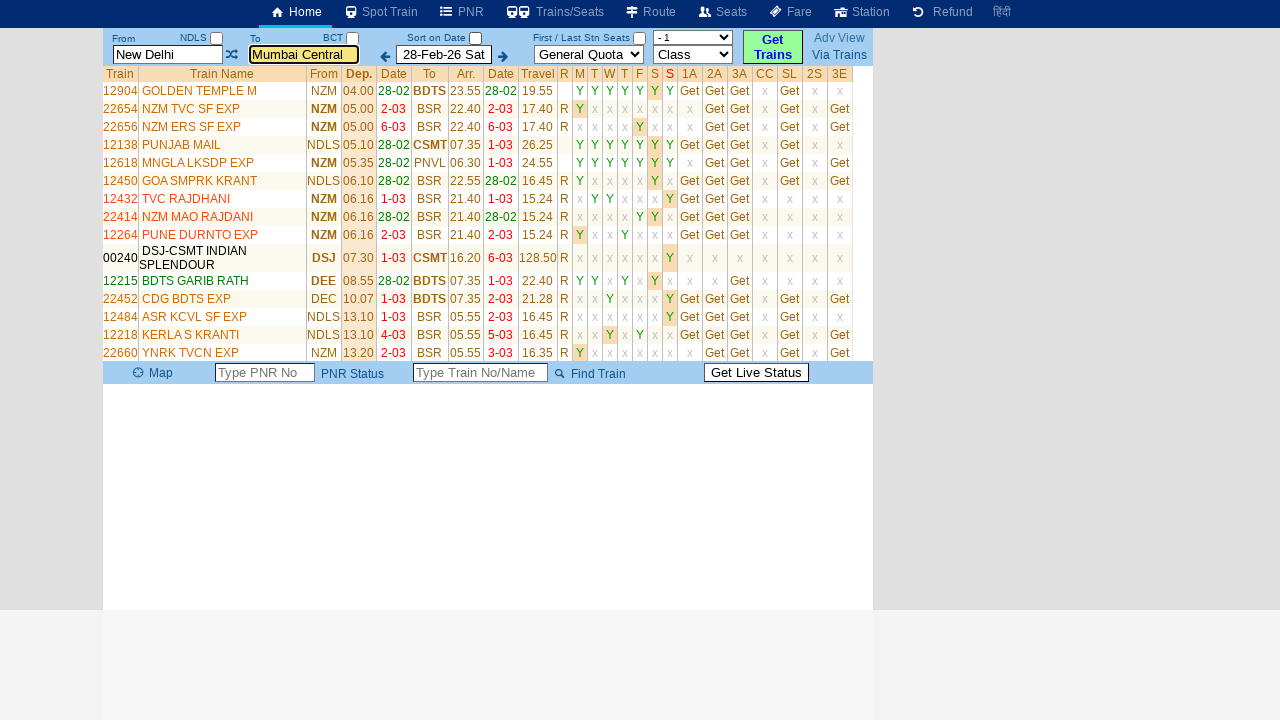

Train list table loaded successfully
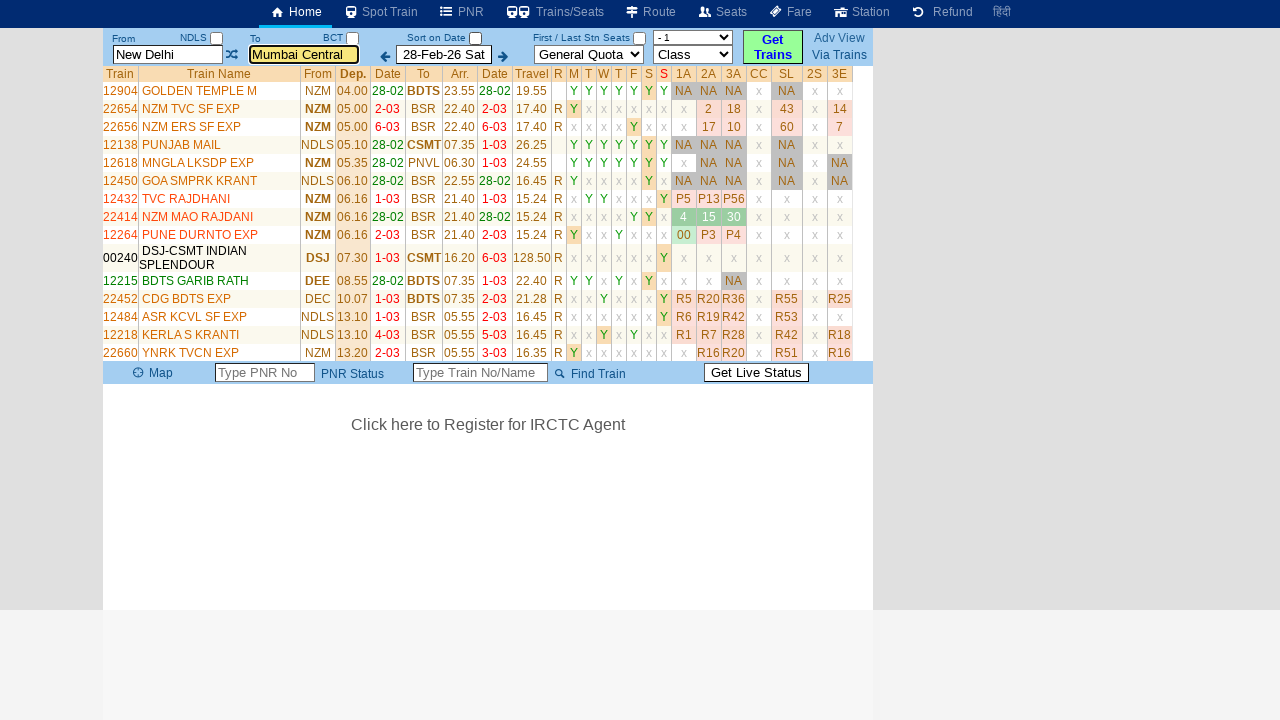

Verified that train search results are displayed with at least one train in the list
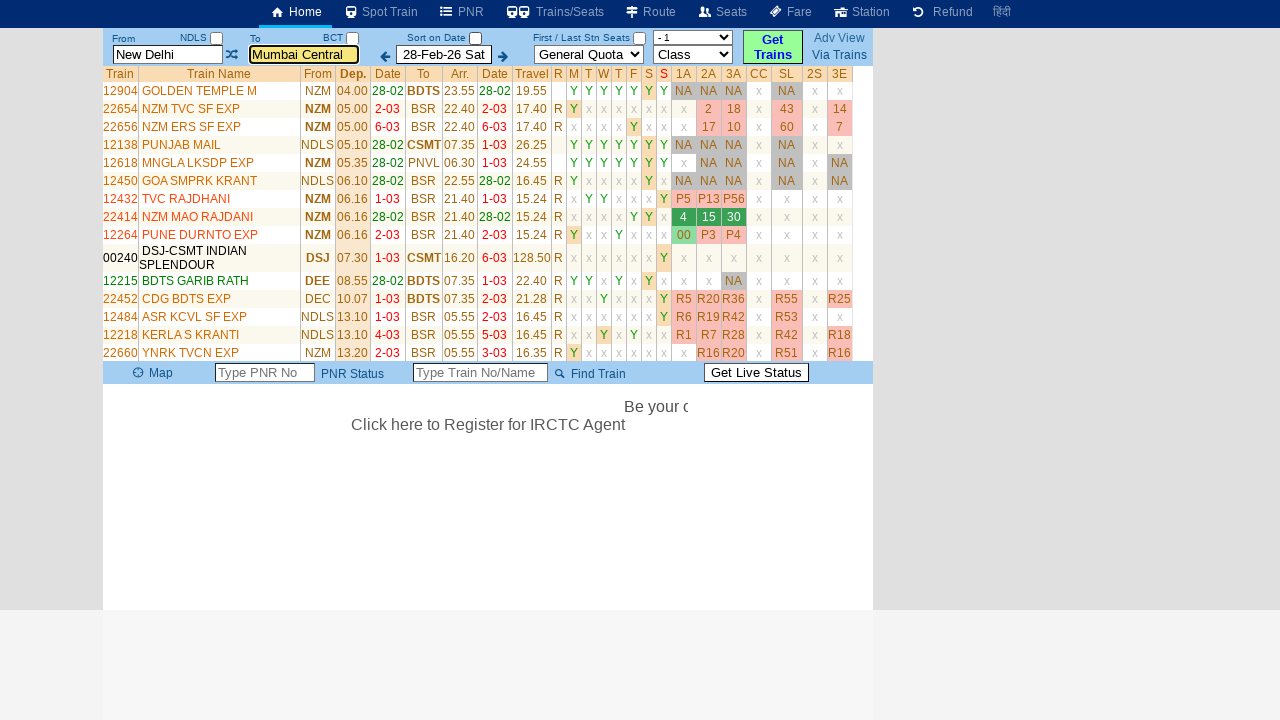

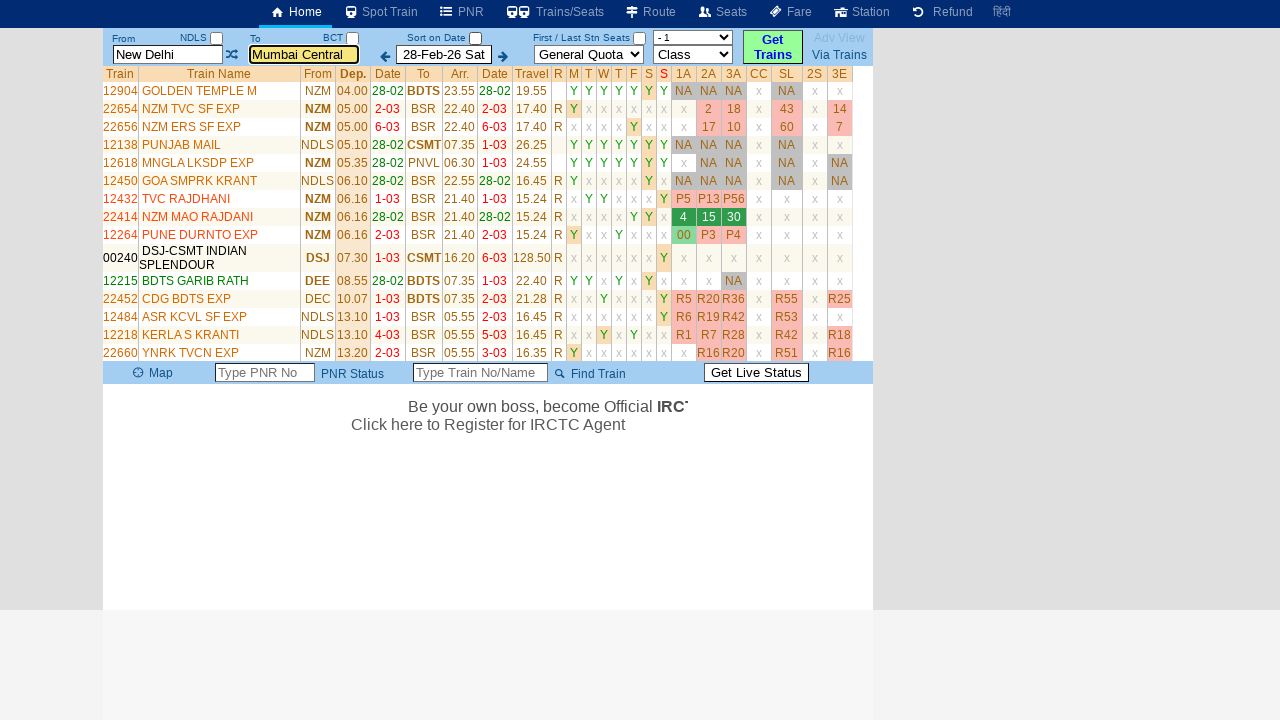